Tests window handling functionality by verifying page content, clicking a link to open a new window, and switching to verify the new window's title

Starting URL: https://the-internet.herokuapp.com/windows

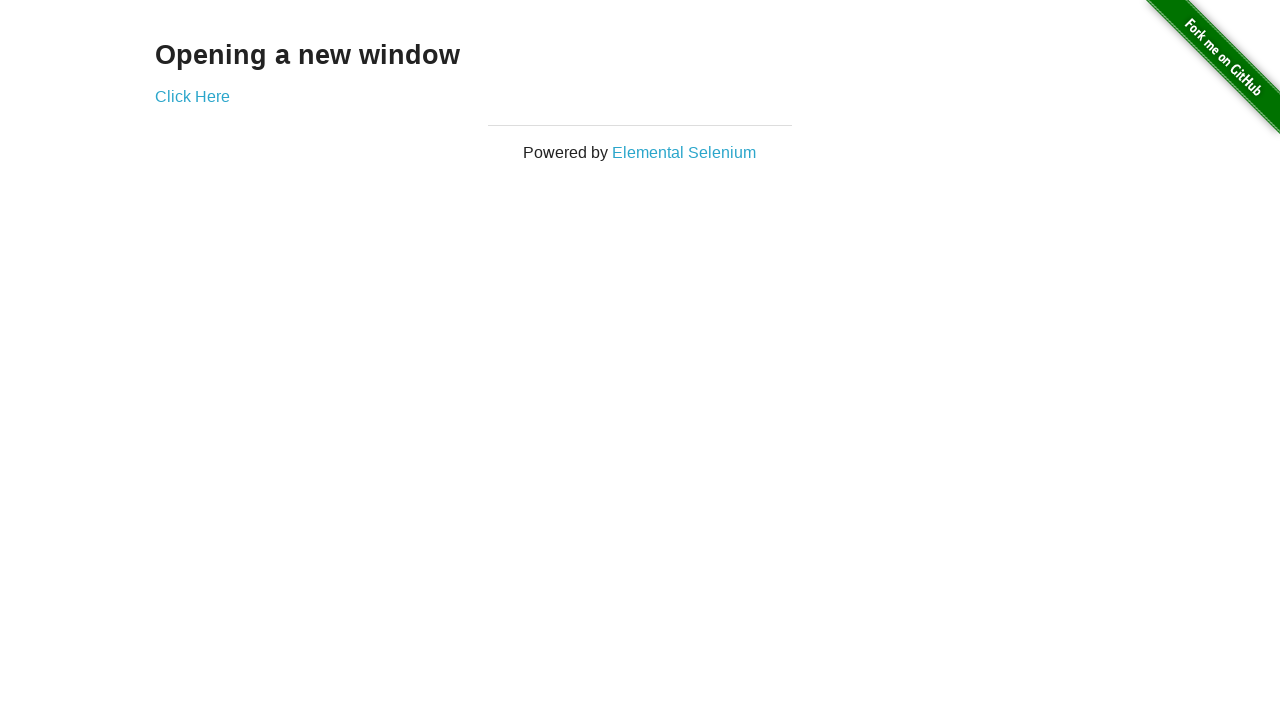

Retrieved 'Opening a new window' text from page
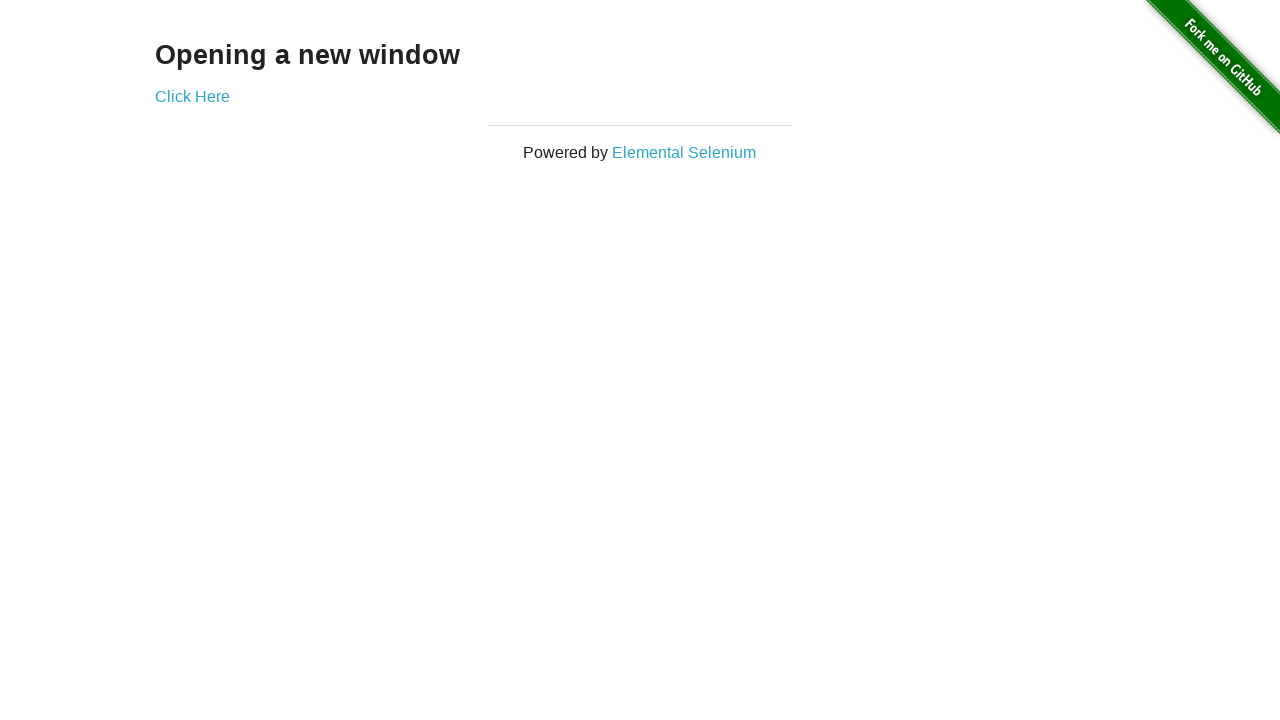

Verified 'Opening a new window' text matches expected value
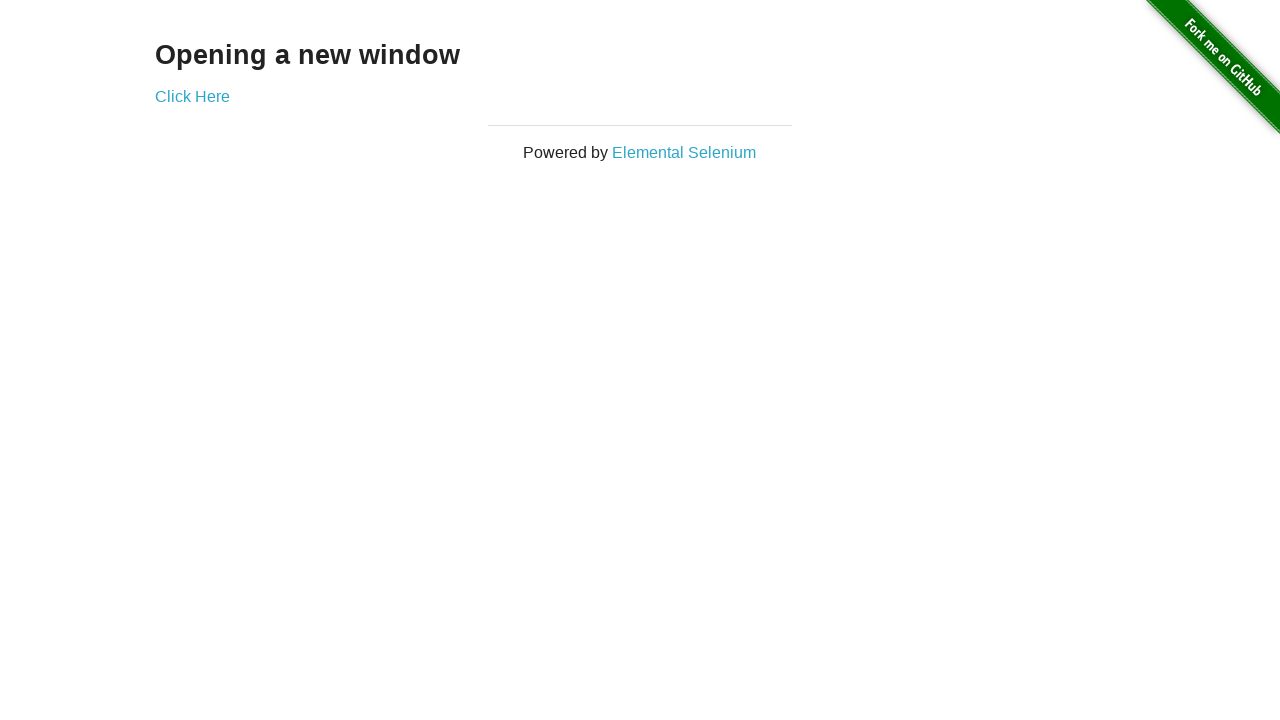

Verified page title is 'The Internet'
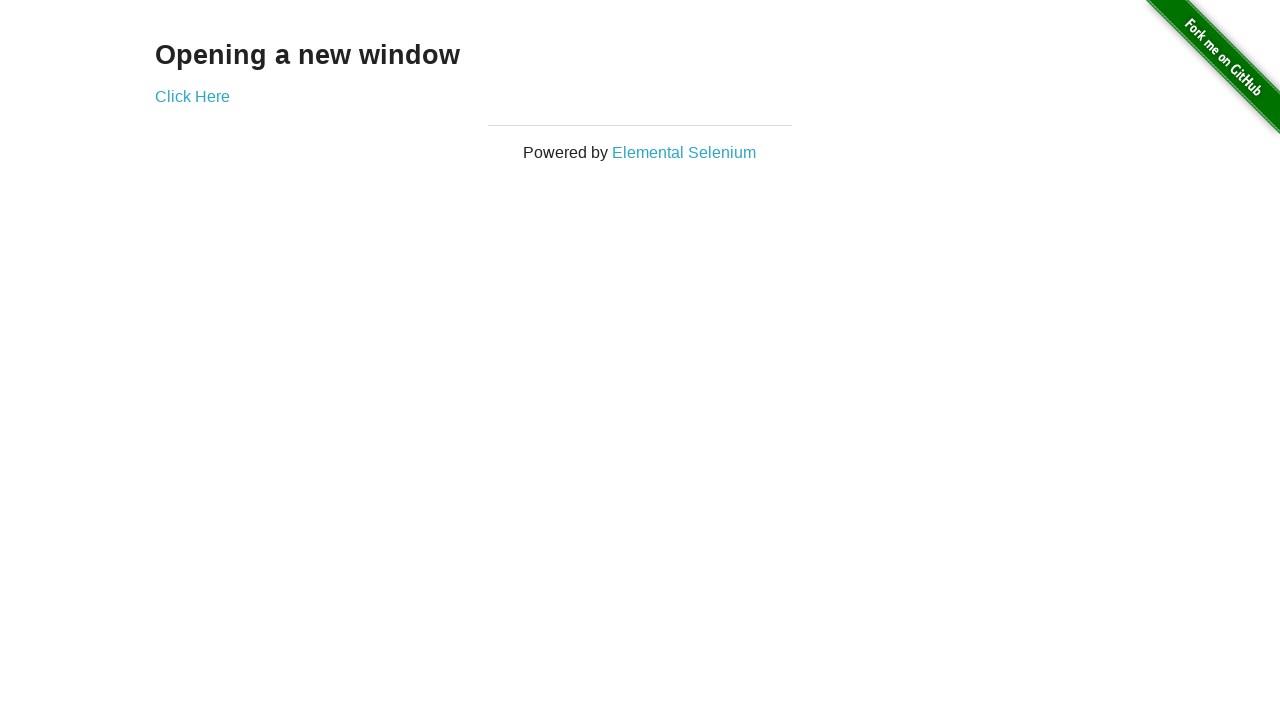

Clicked 'Click Here' link to open new window at (192, 96) on text=Click Here
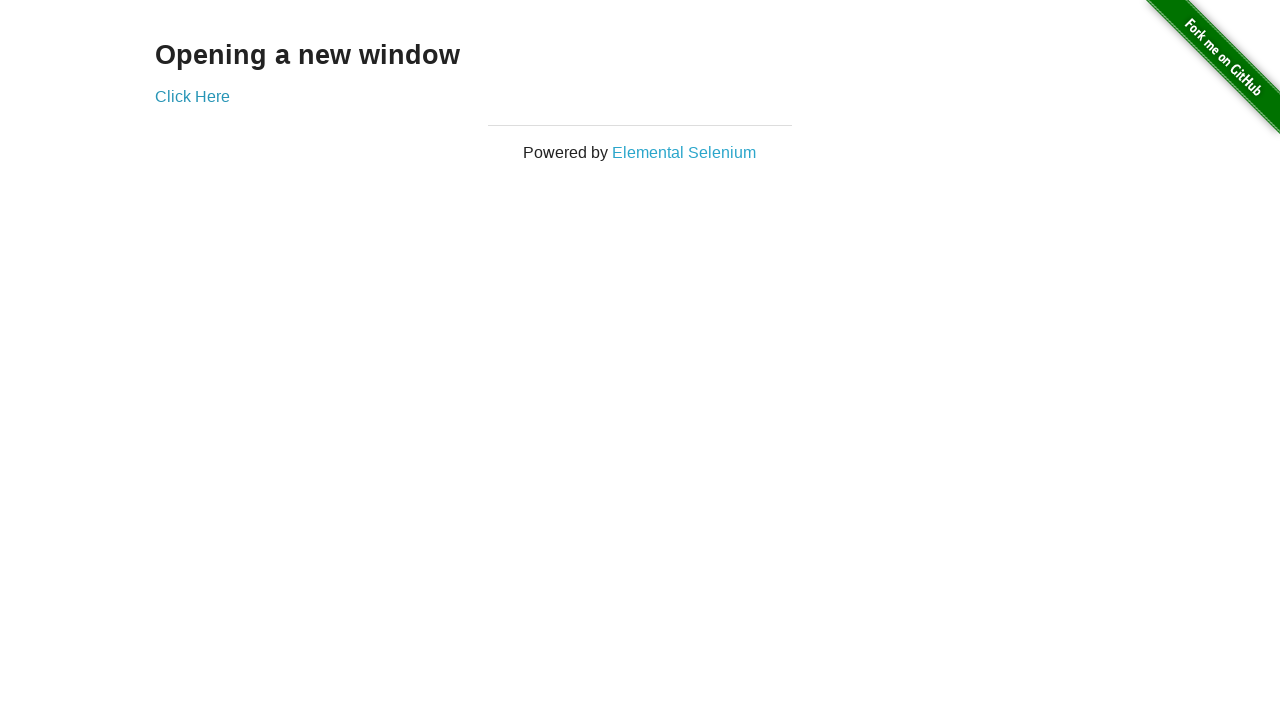

New page/window object obtained
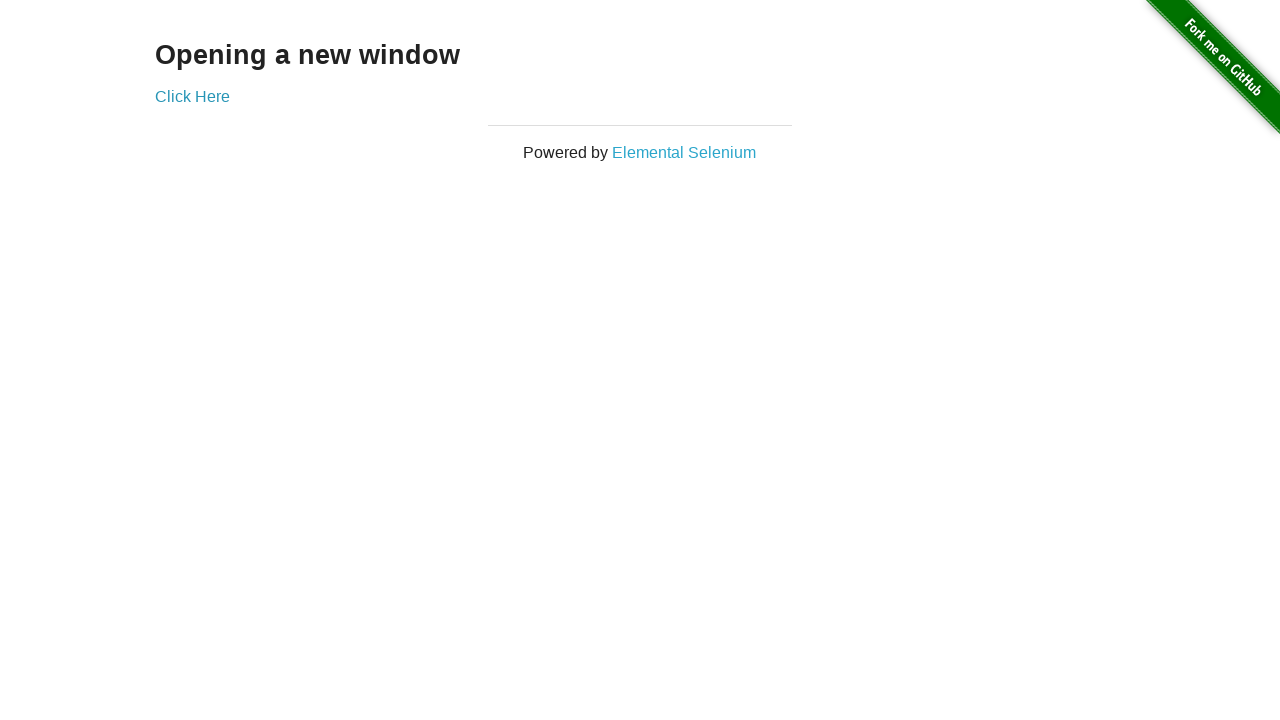

New window page load state completed
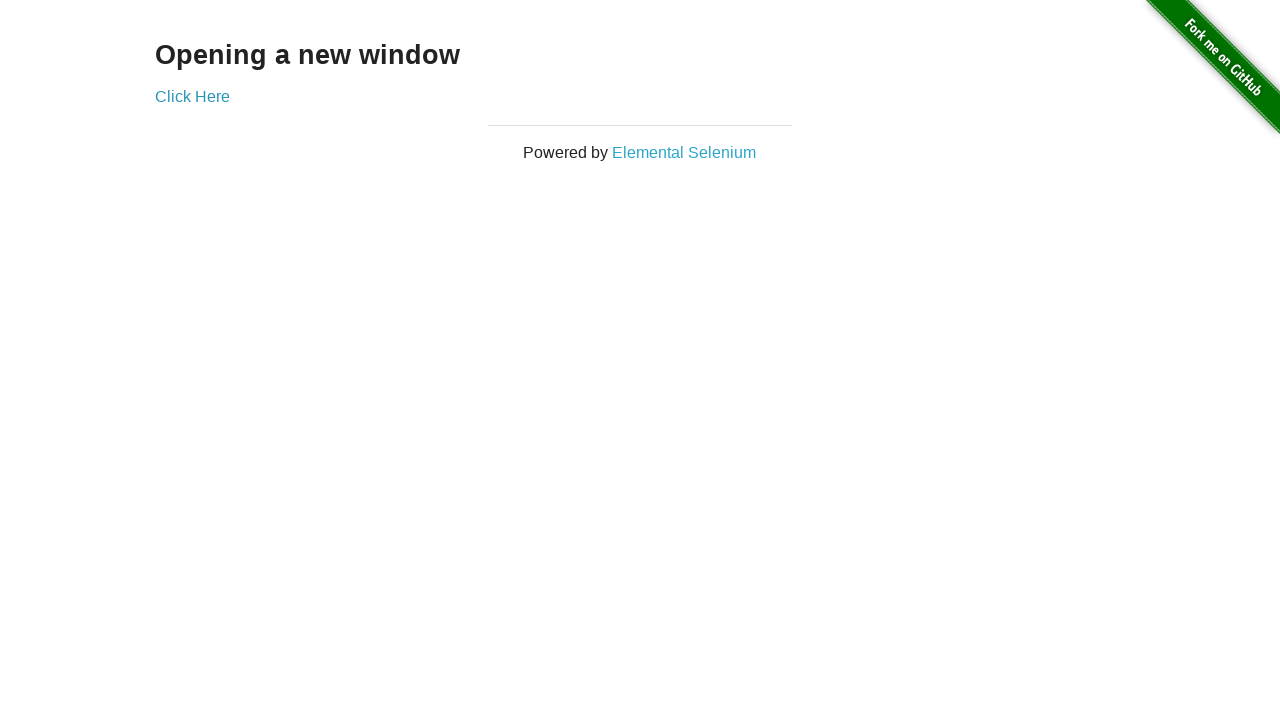

Verified new window title is 'New Window'
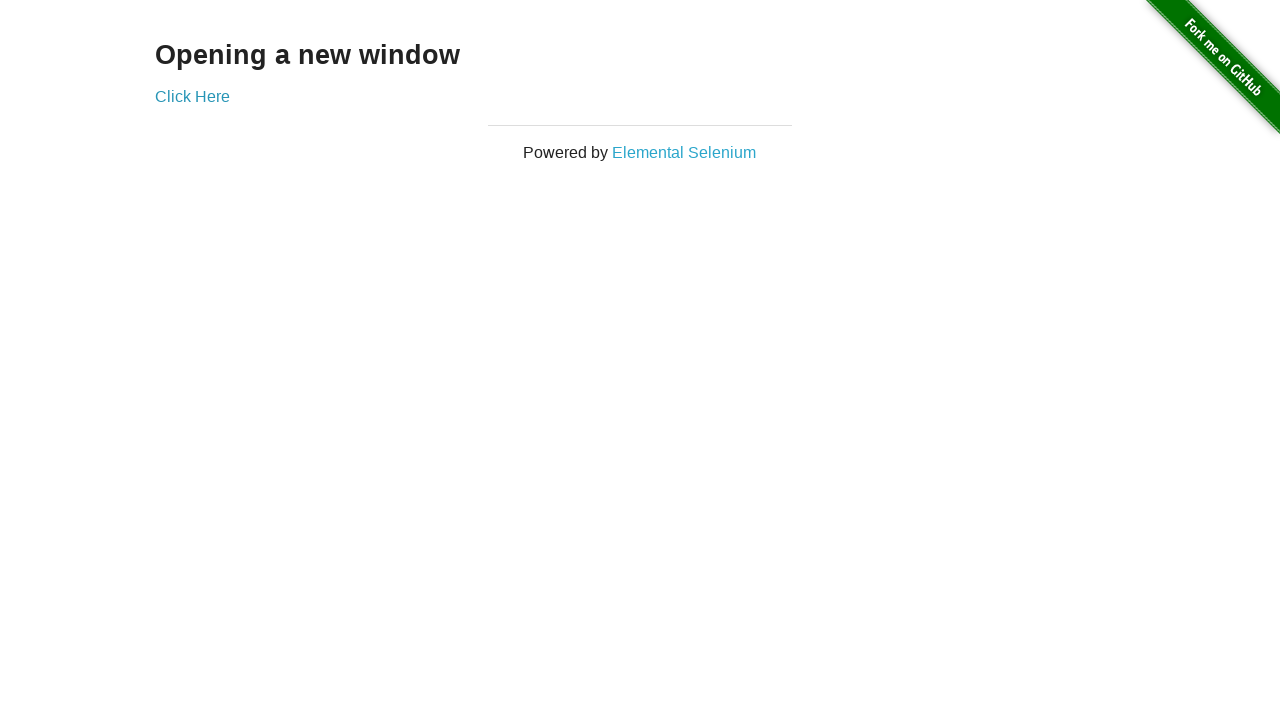

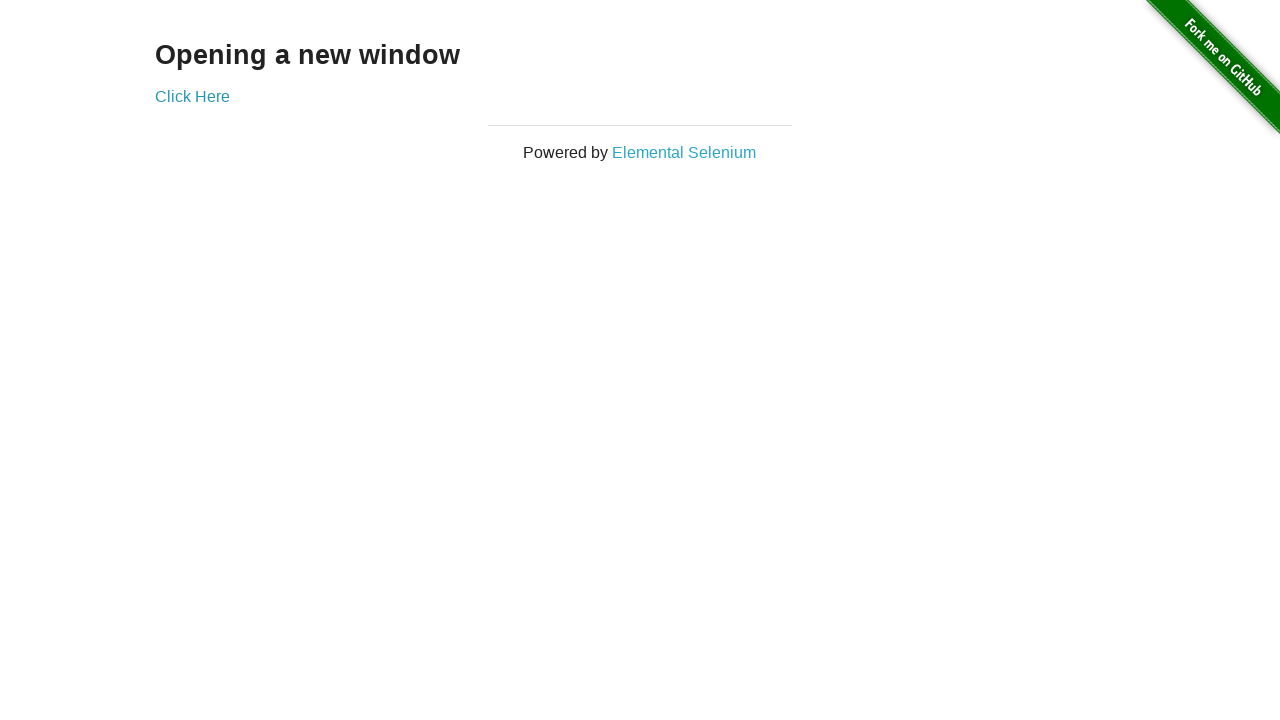